Tests navigation through multiple pages on the-internet.herokuapp.com, clicking through Inputs, Shifting Content, and Menu Element pages while resizing the browser window

Starting URL: http://the-internet.herokuapp.com

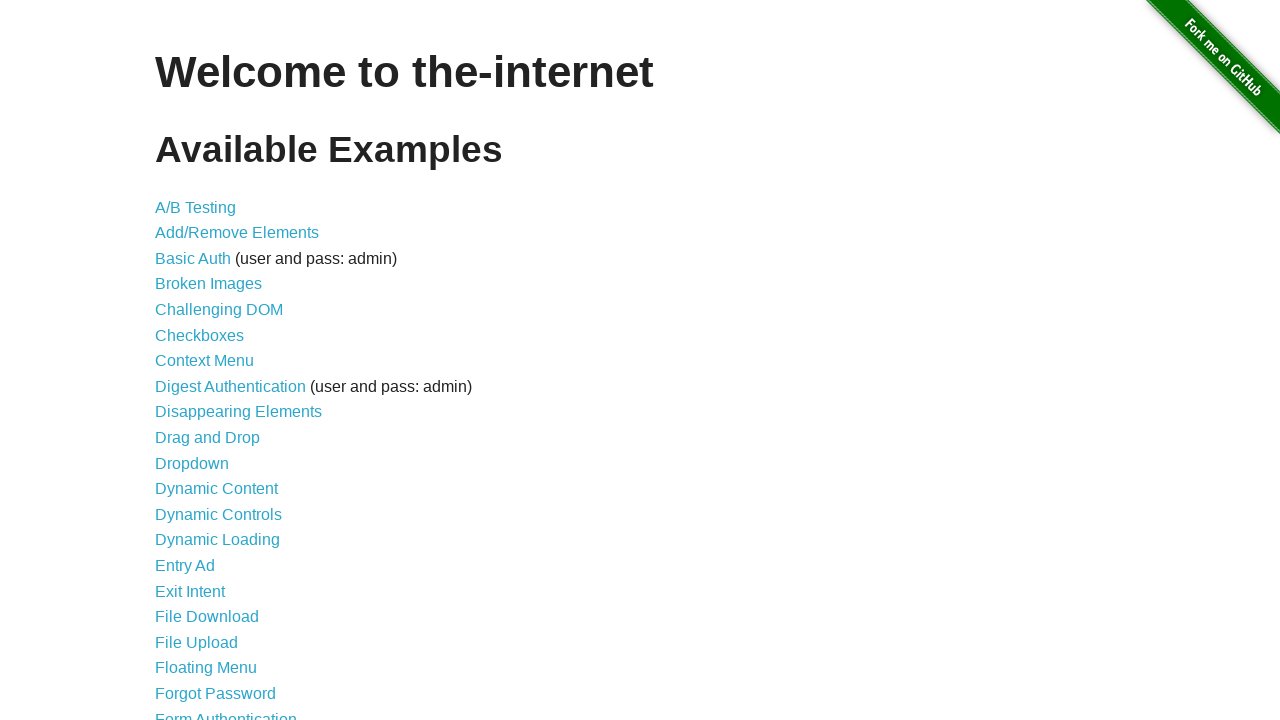

Set browser viewport to iPhone X size (375x812)
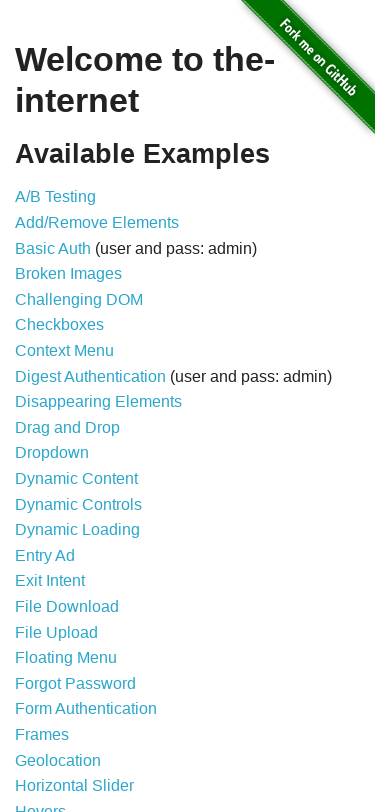

Clicked on Inputs link at (36, 406) on text=Inputs
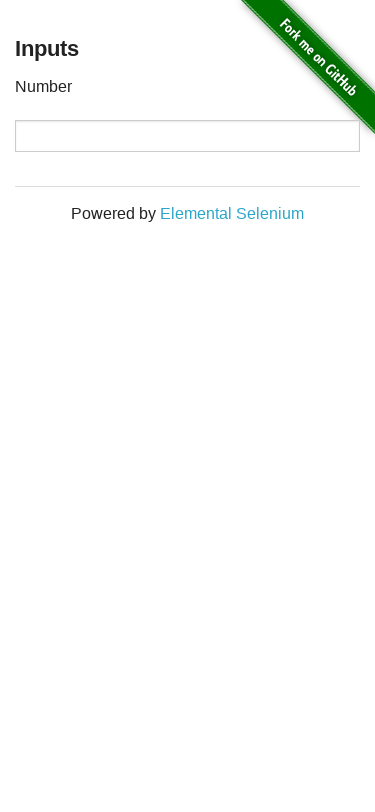

Navigated back to home page
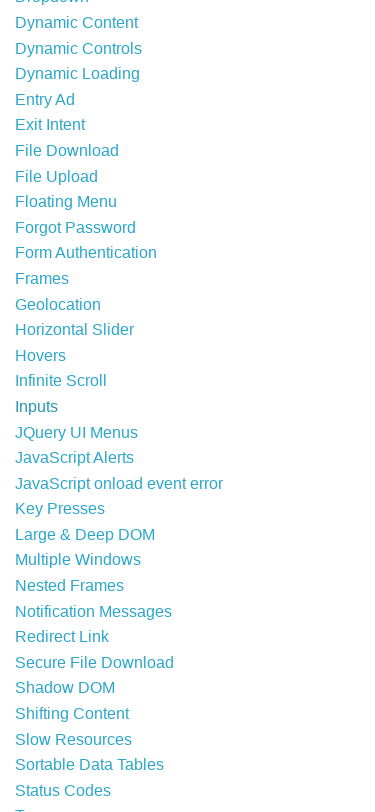

Clicked on Shifting Content link at (72, 714) on text=Shifting Content
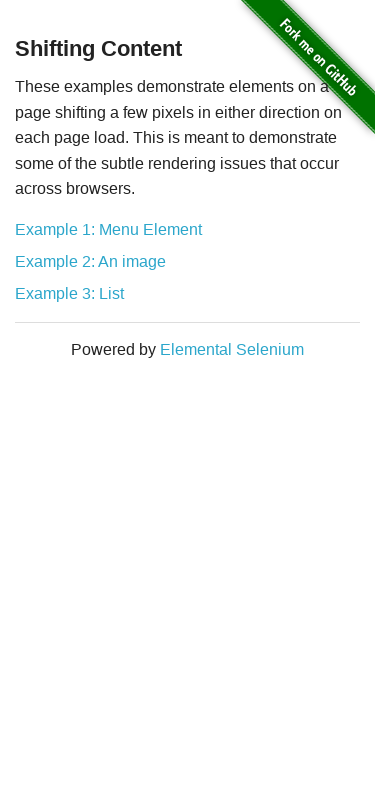

Clicked on Example 1: Menu Element link at (108, 230) on text=Example 1: Menu Element
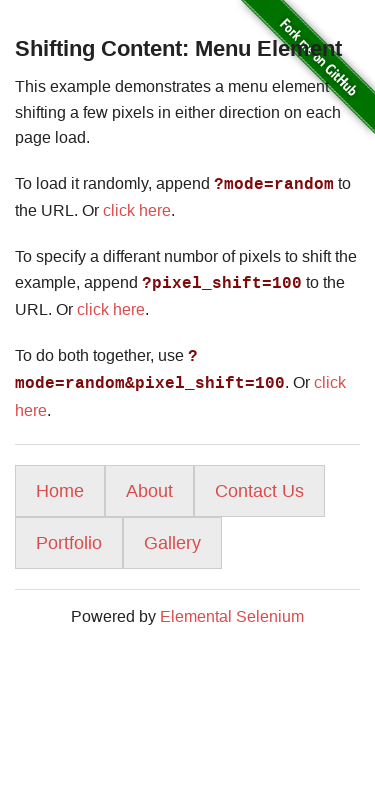

Verified menu items are present on the page
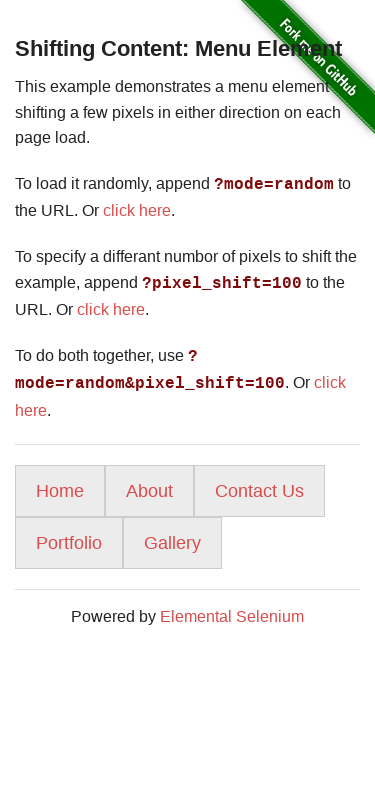

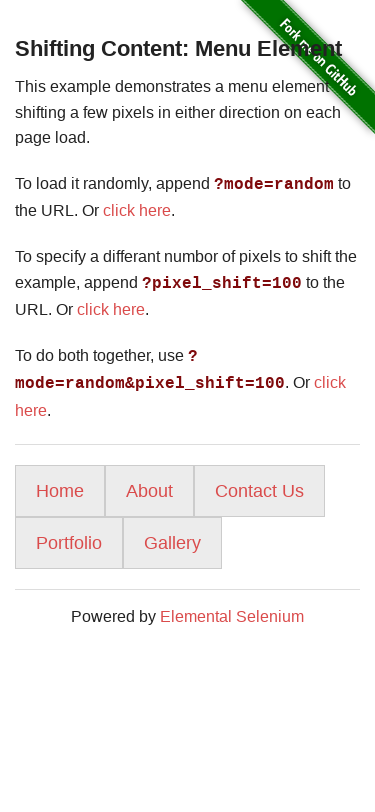